Tests form submission functionality by filling first name, last name, job title fields, selecting a radio button, checking a checkbox, and submitting the form, then verifying the success message appears.

Starting URL: http://formy-project.herokuapp.com/form

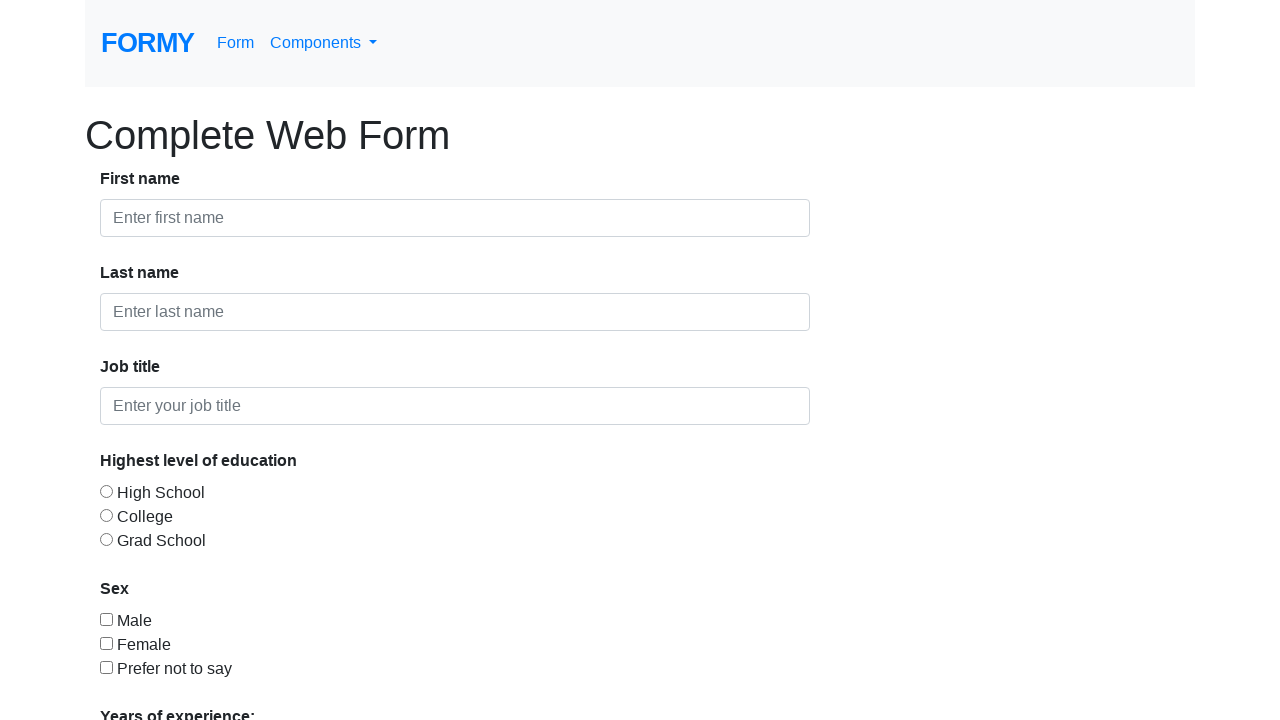

Filled first name field with 'Aravinda' on #first-name
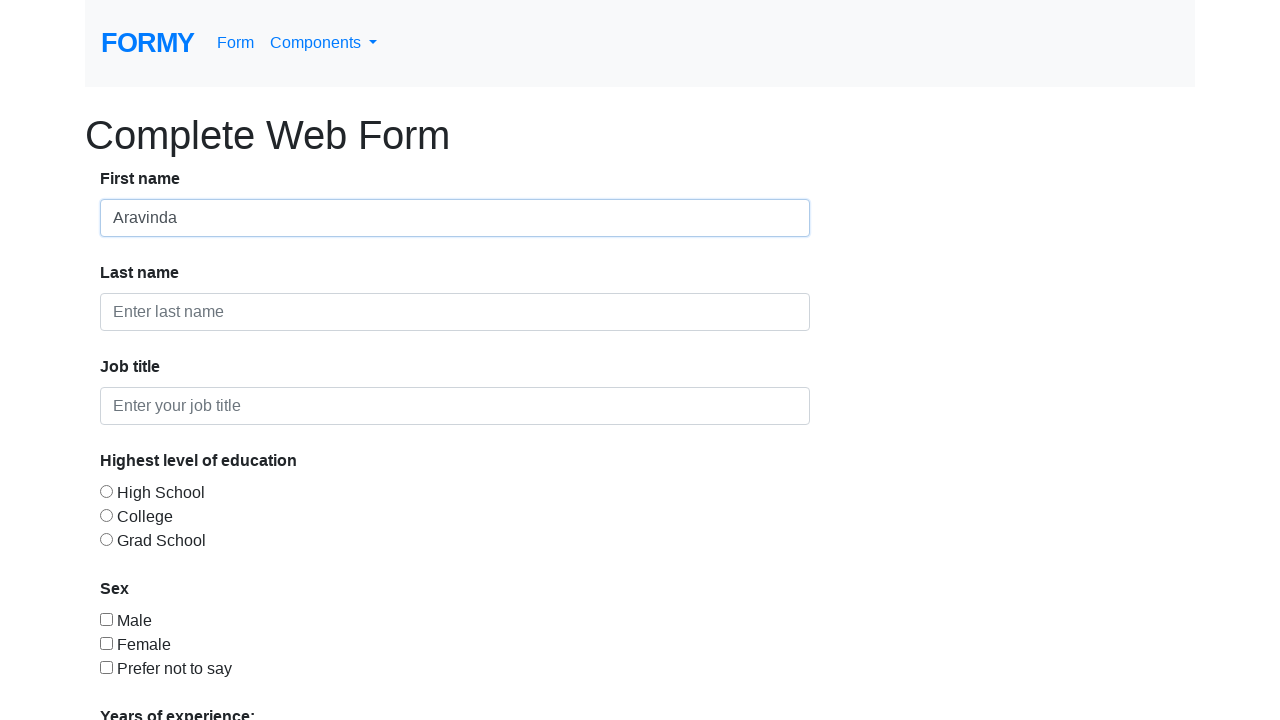

Filled last name field with 'H' on #last-name
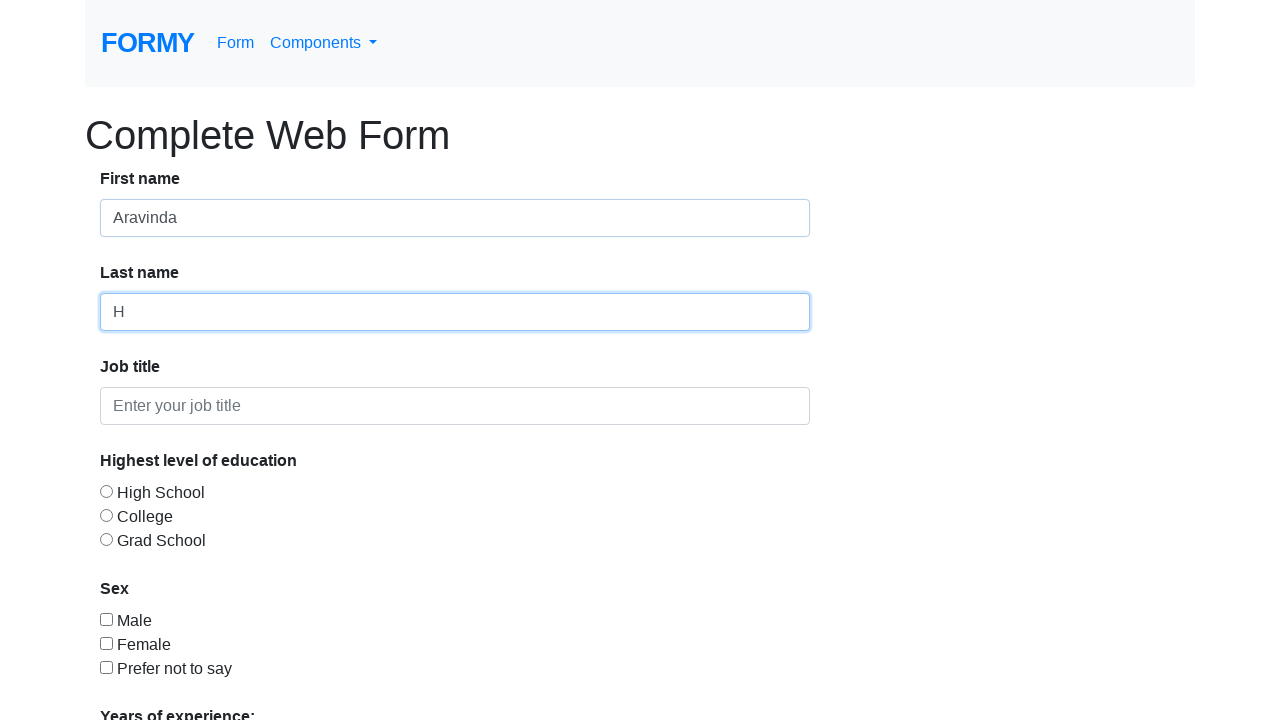

Filled job title field with 'Trainer' on #job-title
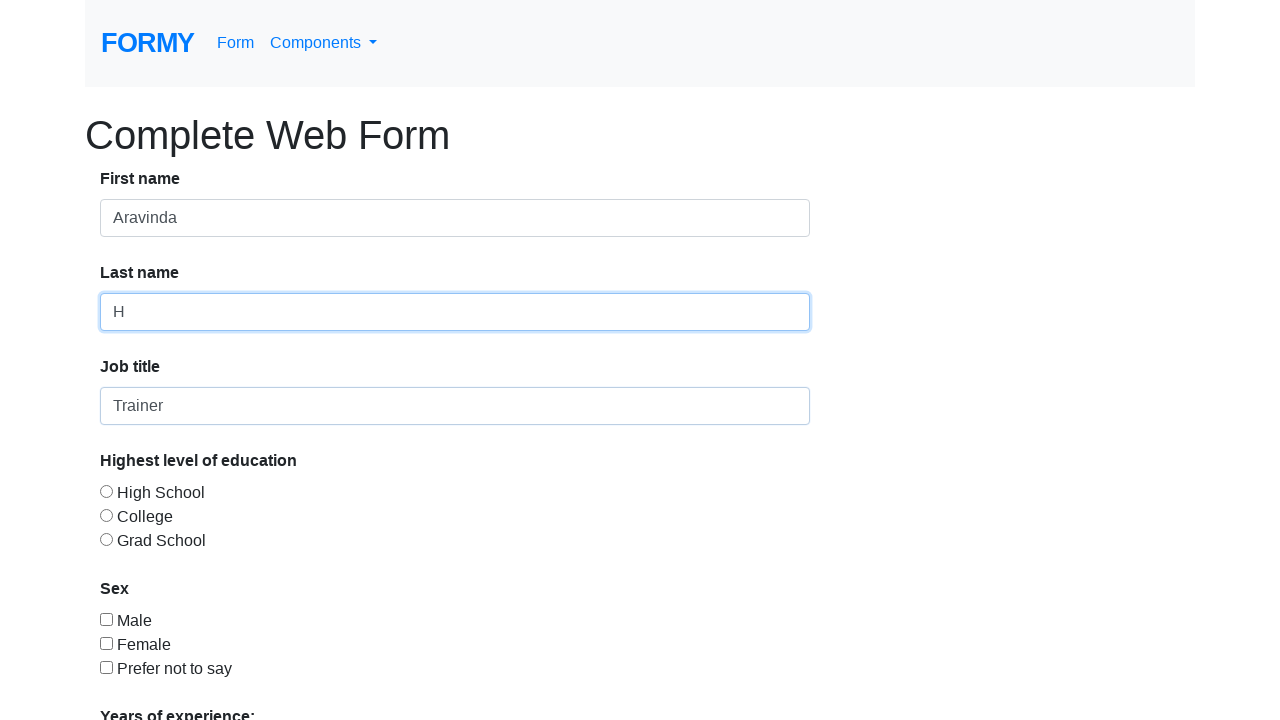

Selected College radio button option at (106, 539) on #radio-button-3
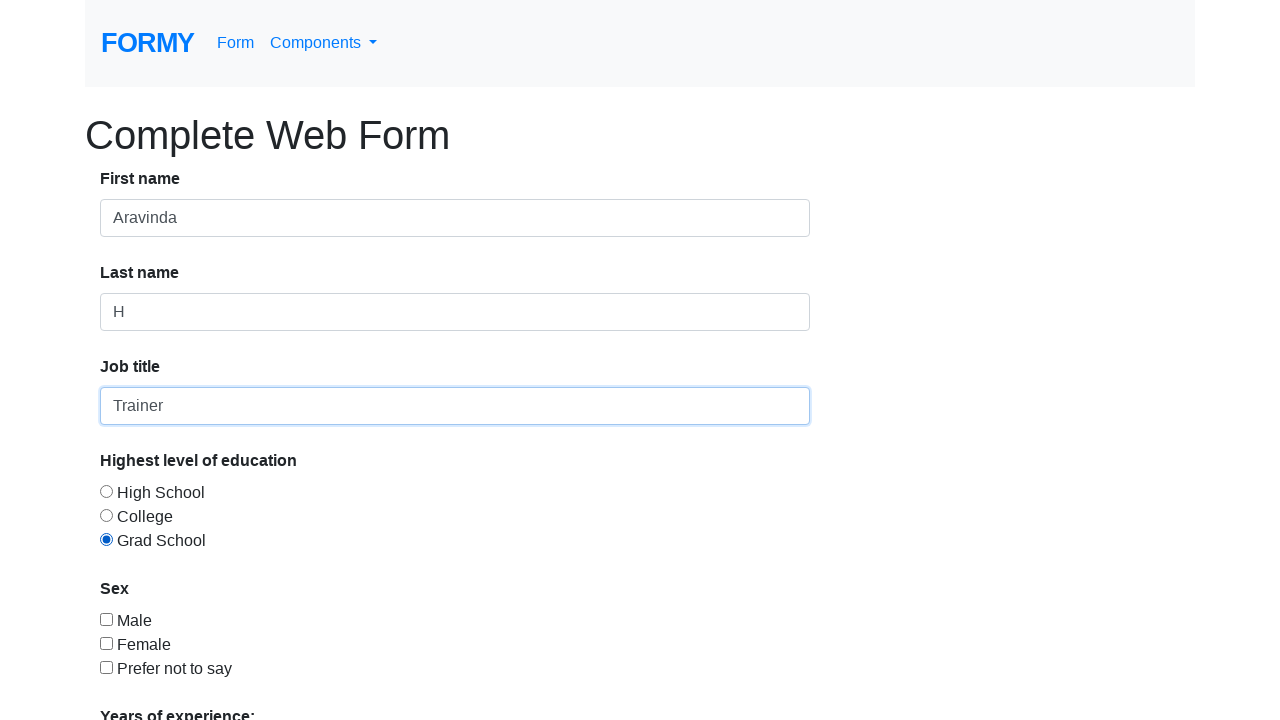

Checked the first checkbox at (106, 619) on #checkbox-1
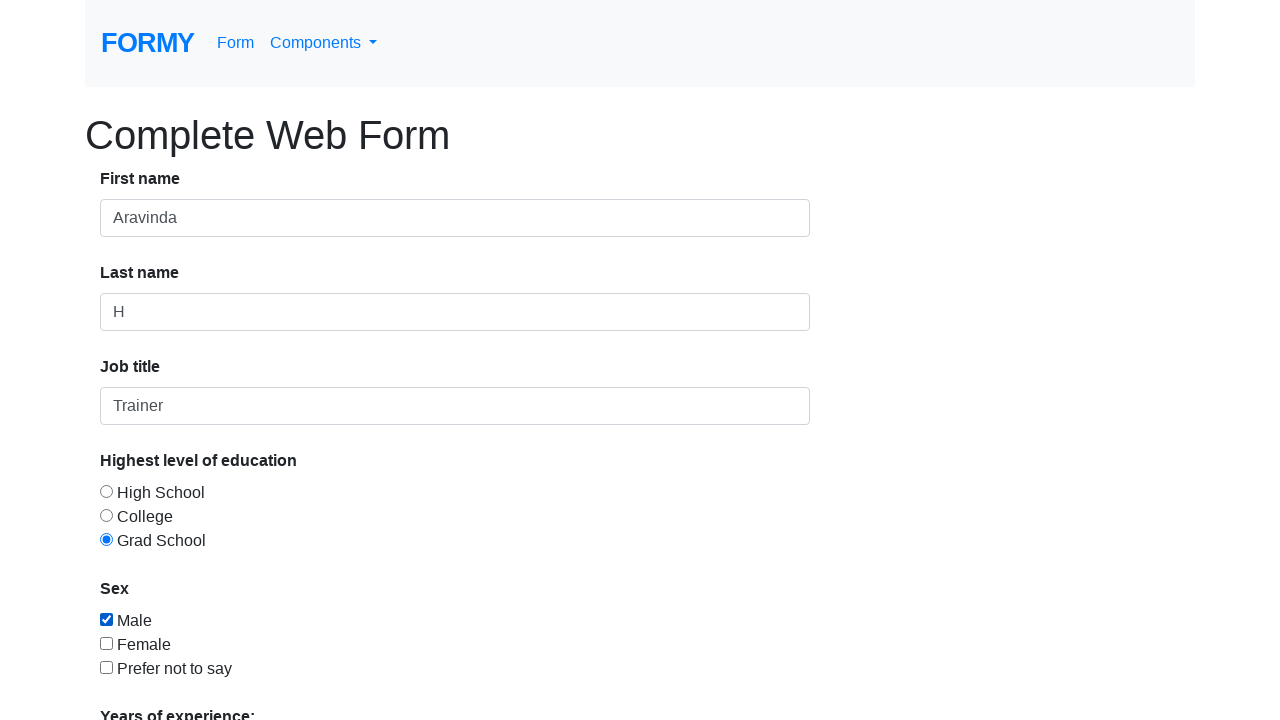

Clicked Submit button to submit the form at (148, 680) on text=Submit
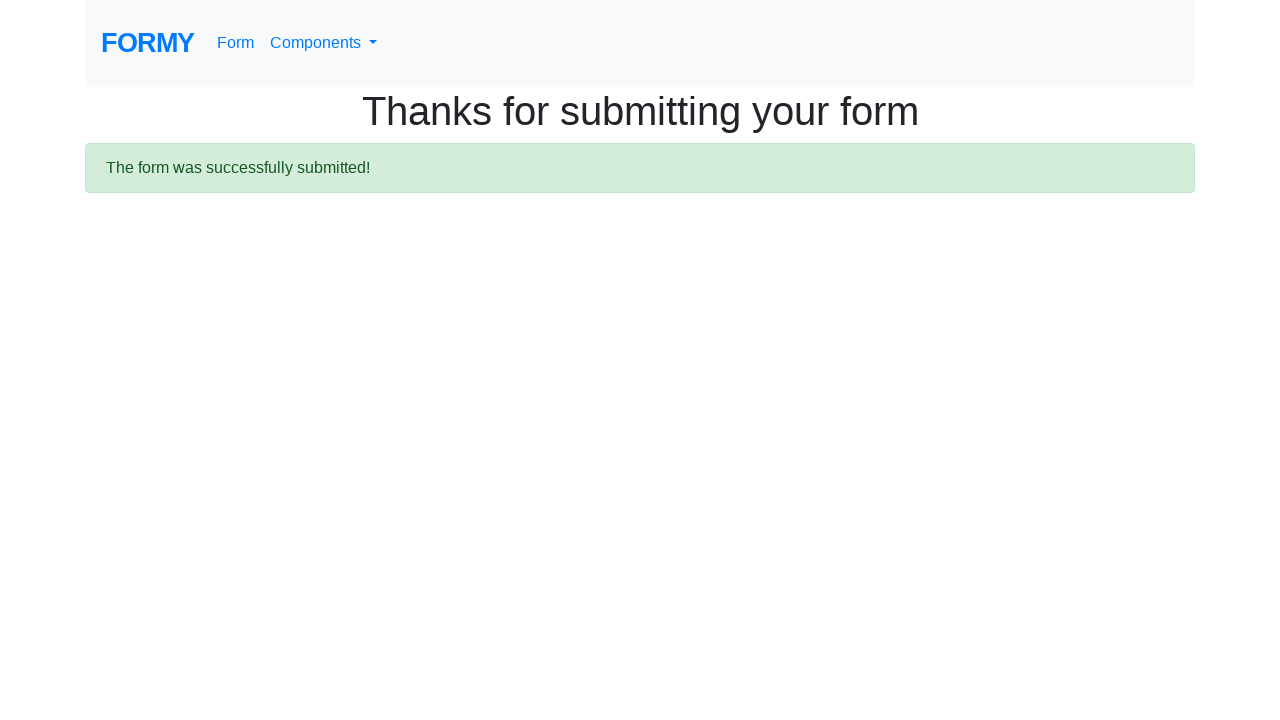

Form submission successful - success message alert appeared
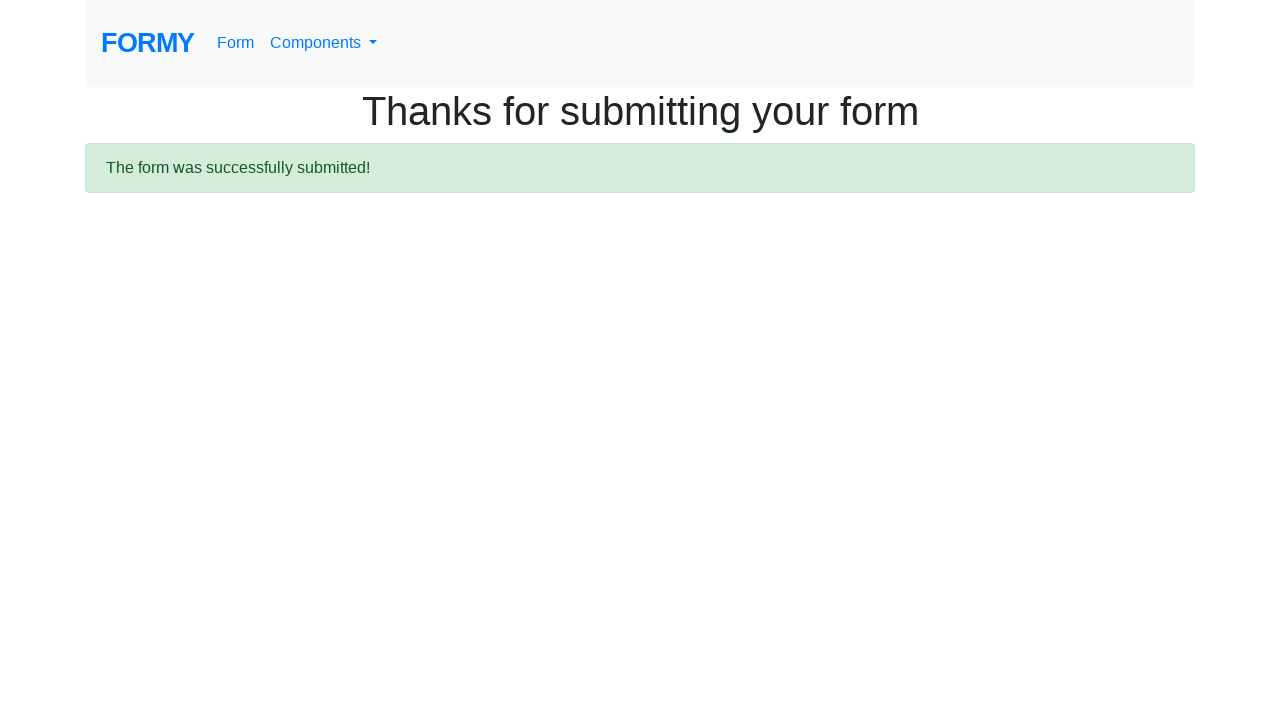

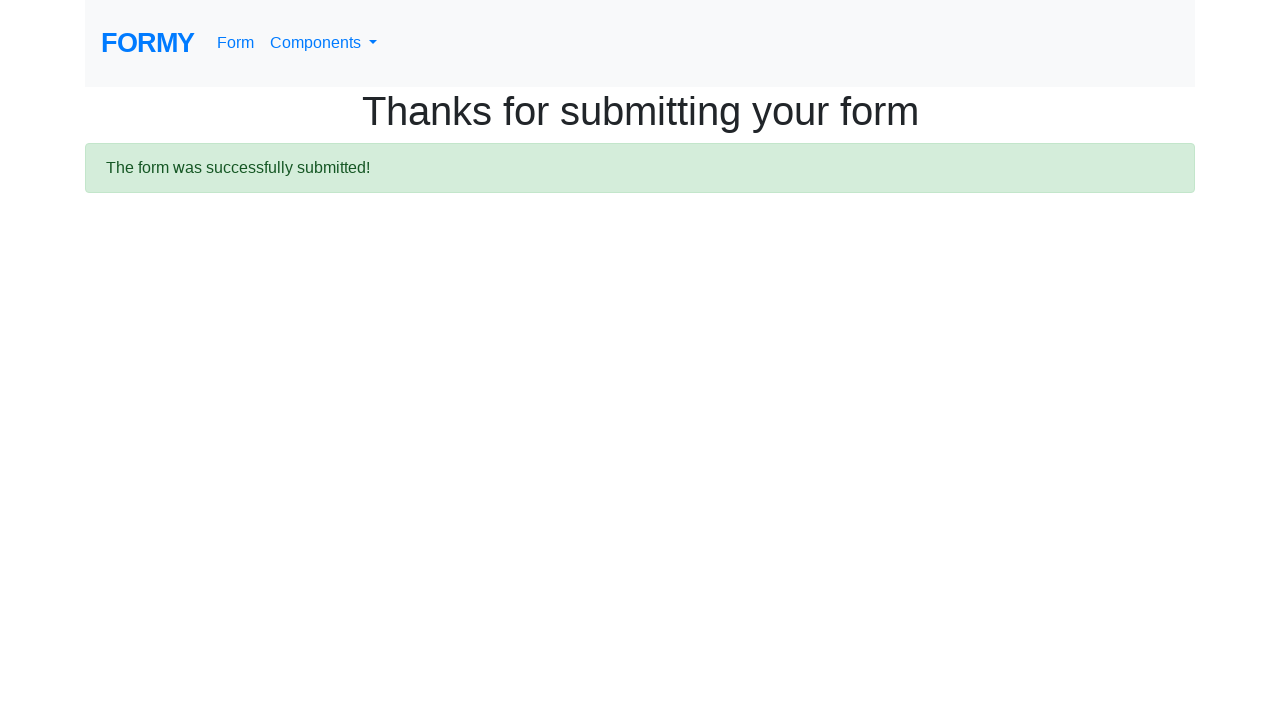